Navigates to W3Schools website and attempts to click an element with a class containing "w3-"

Starting URL: https://www.w3schools.com

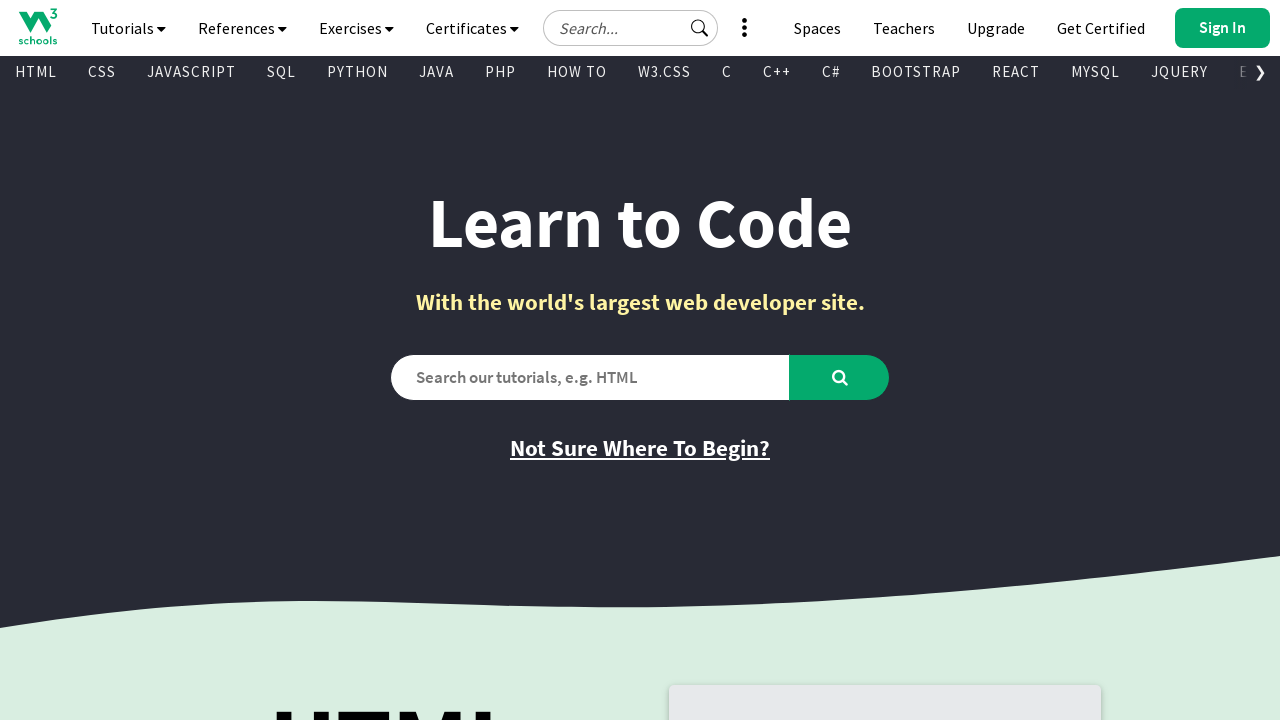

Waited for DOM content to load on W3Schools website
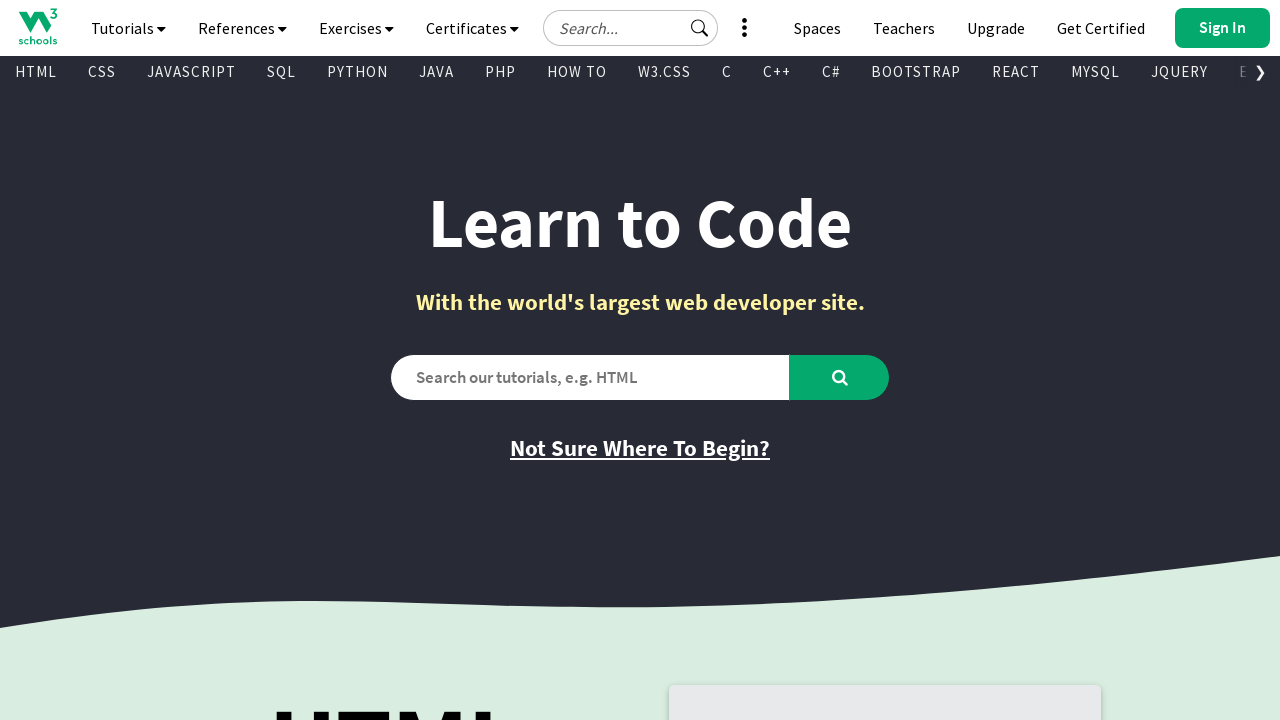

Clicked element with class containing 'w3-' at (640, 28) on [class*='w3-']
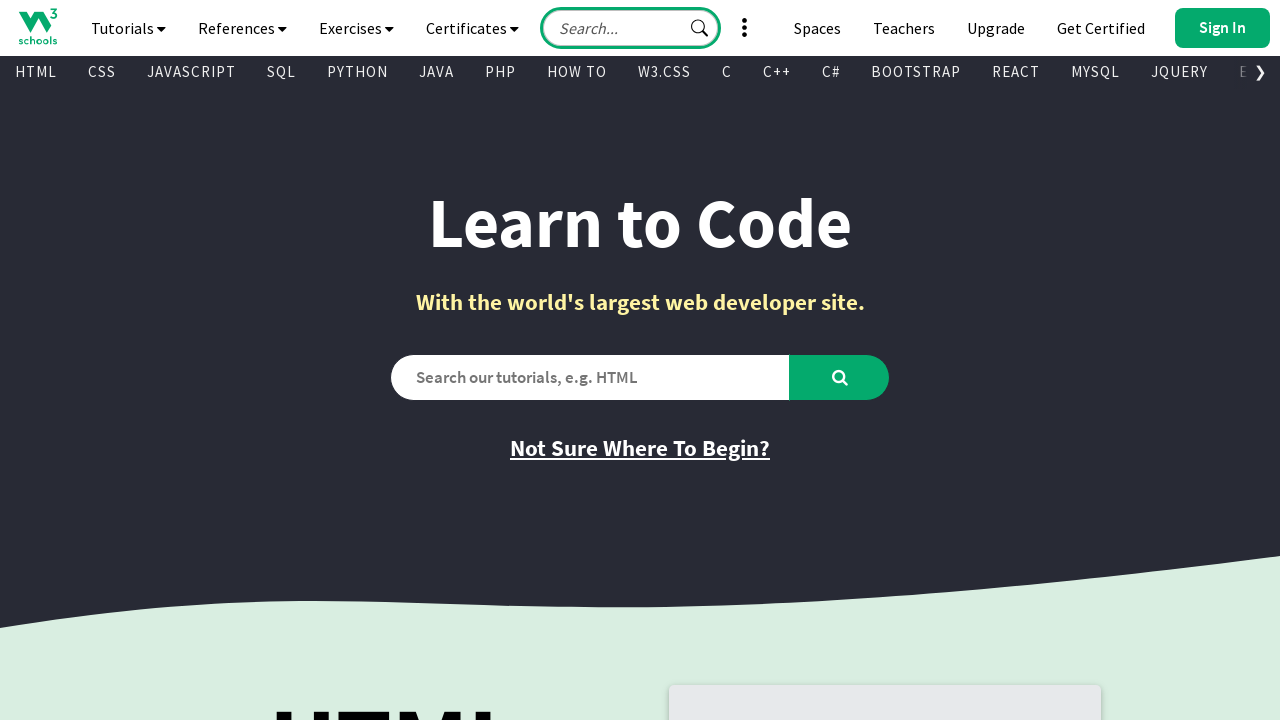

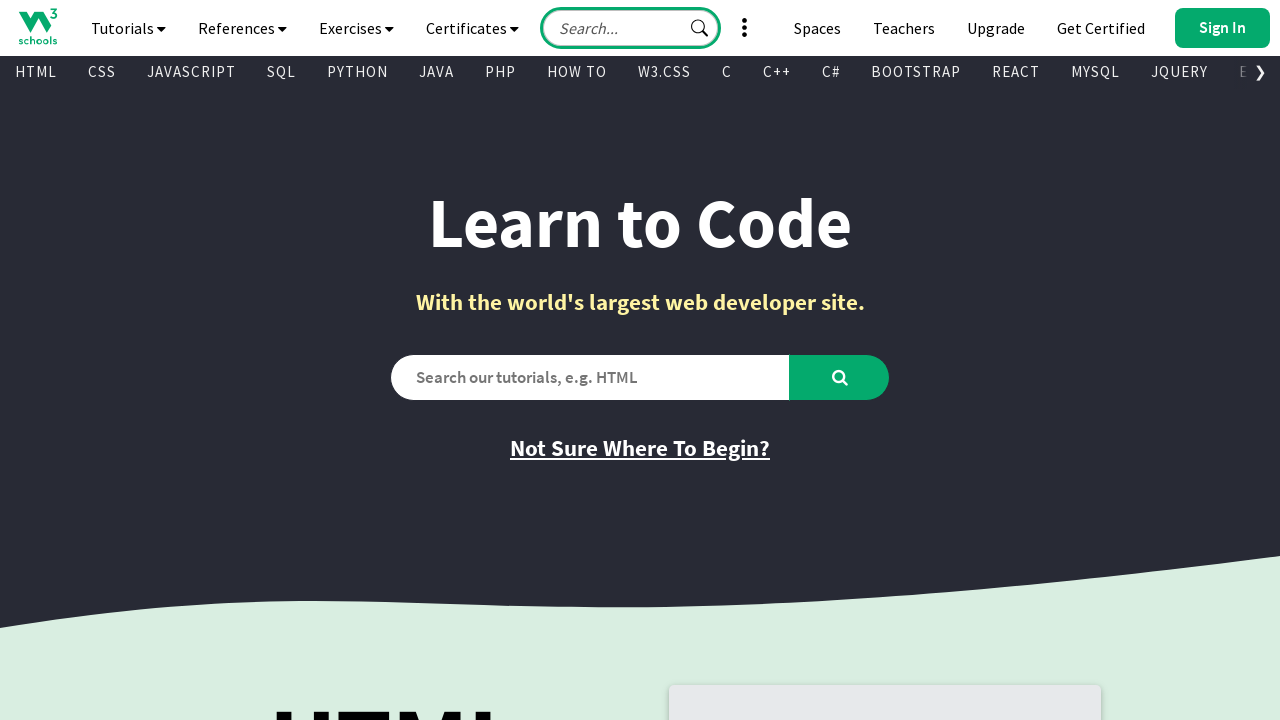